Tests click-and-hold functionality to select multiple consecutive items from a list

Starting URL: https://automationfc.github.io/jquery-selectable/

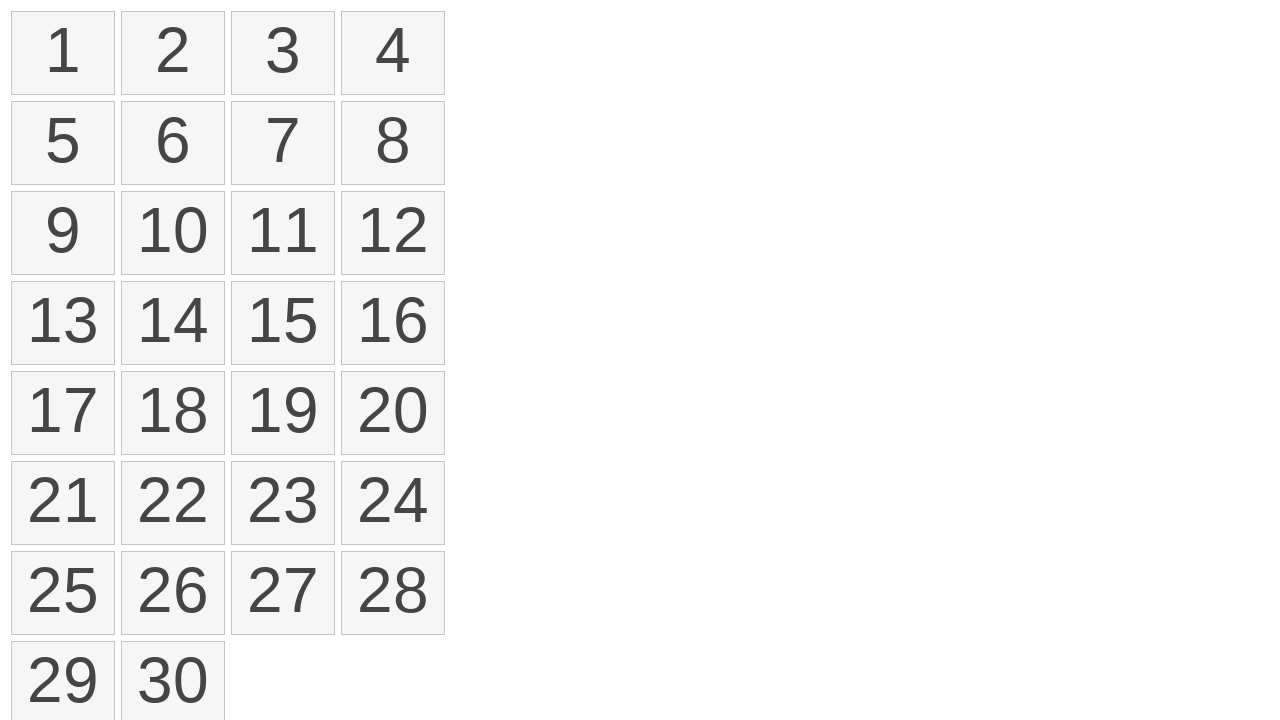

Located all list items from the selectable list
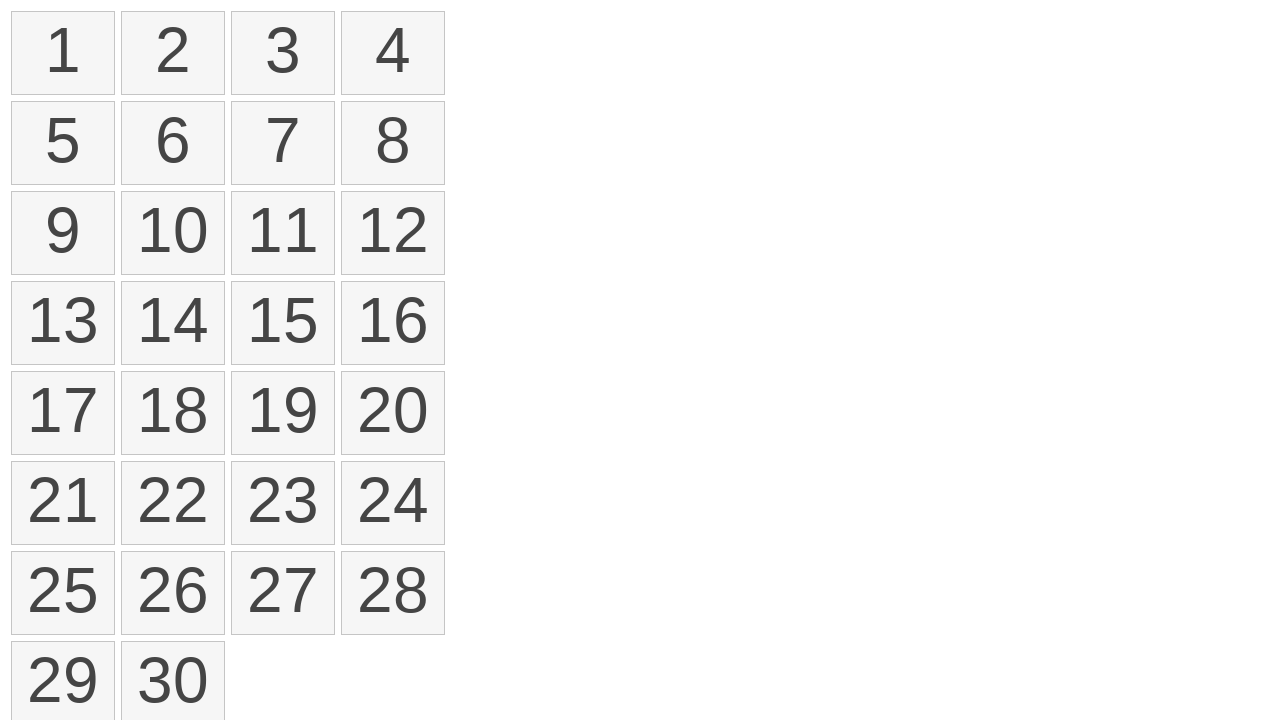

Retrieved reference to first list item
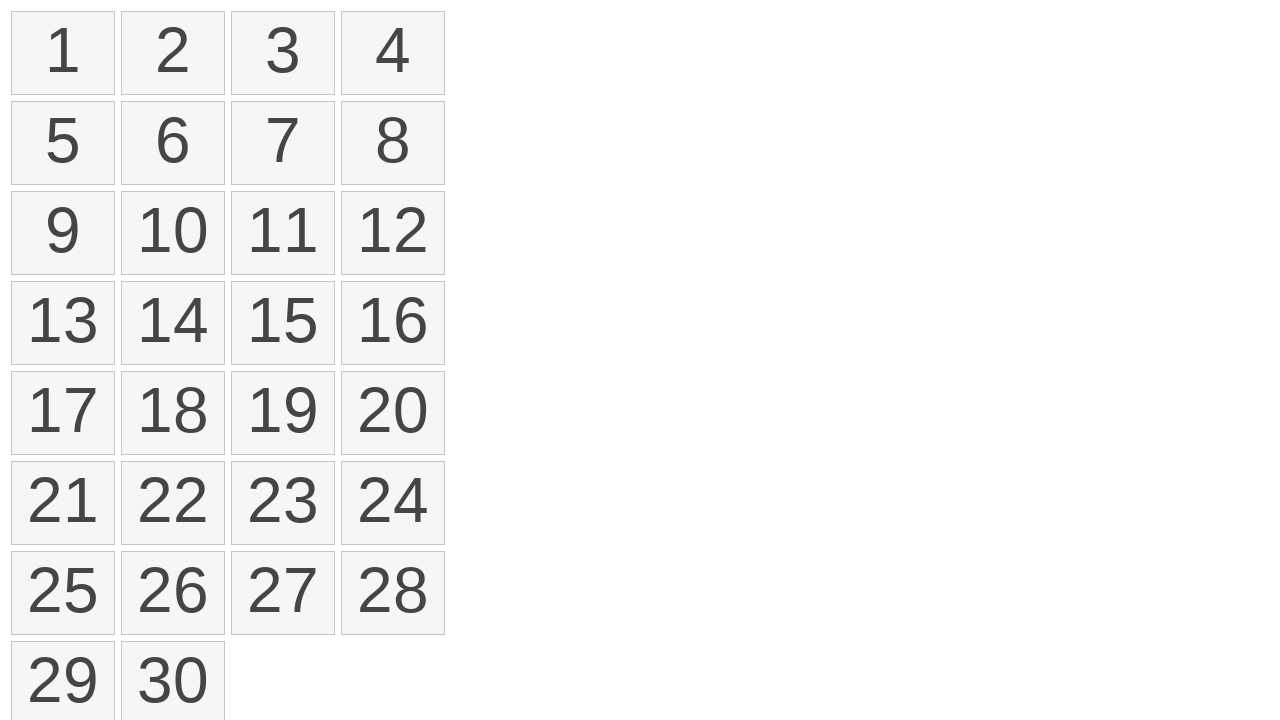

Retrieved reference to eleventh list item
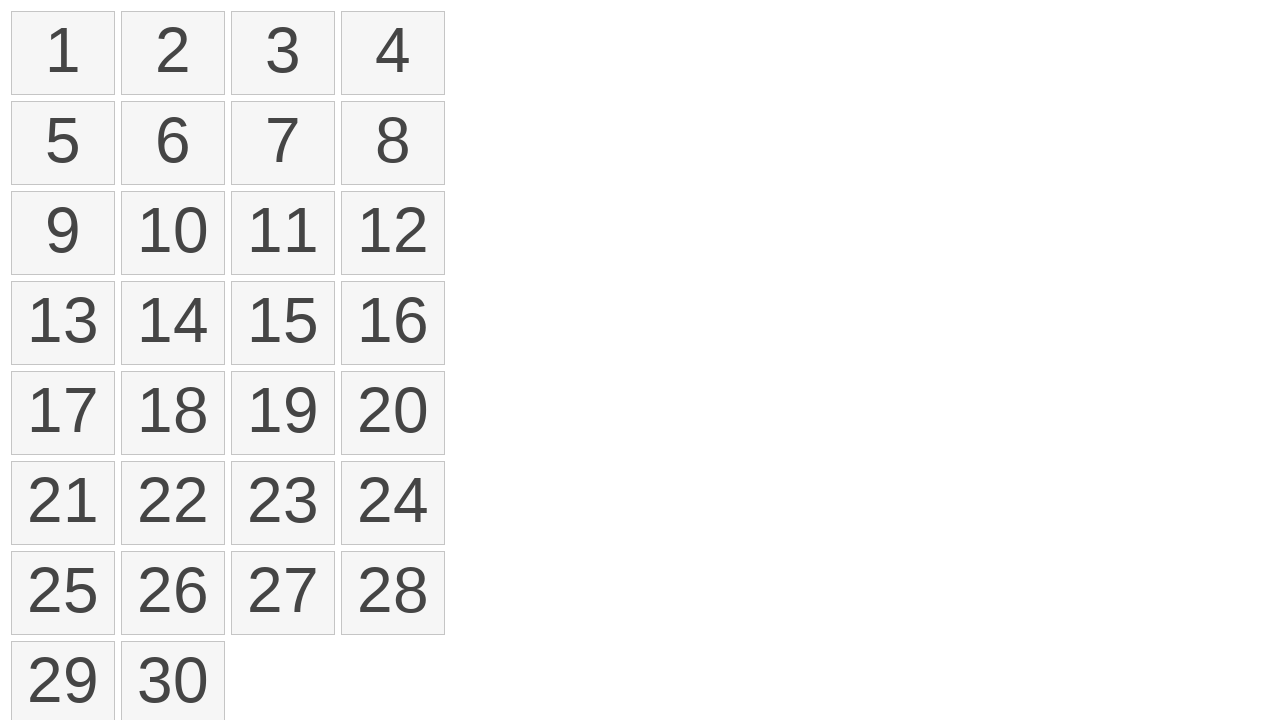

Performed click-and-hold drag selection from first to eleventh item at (283, 233)
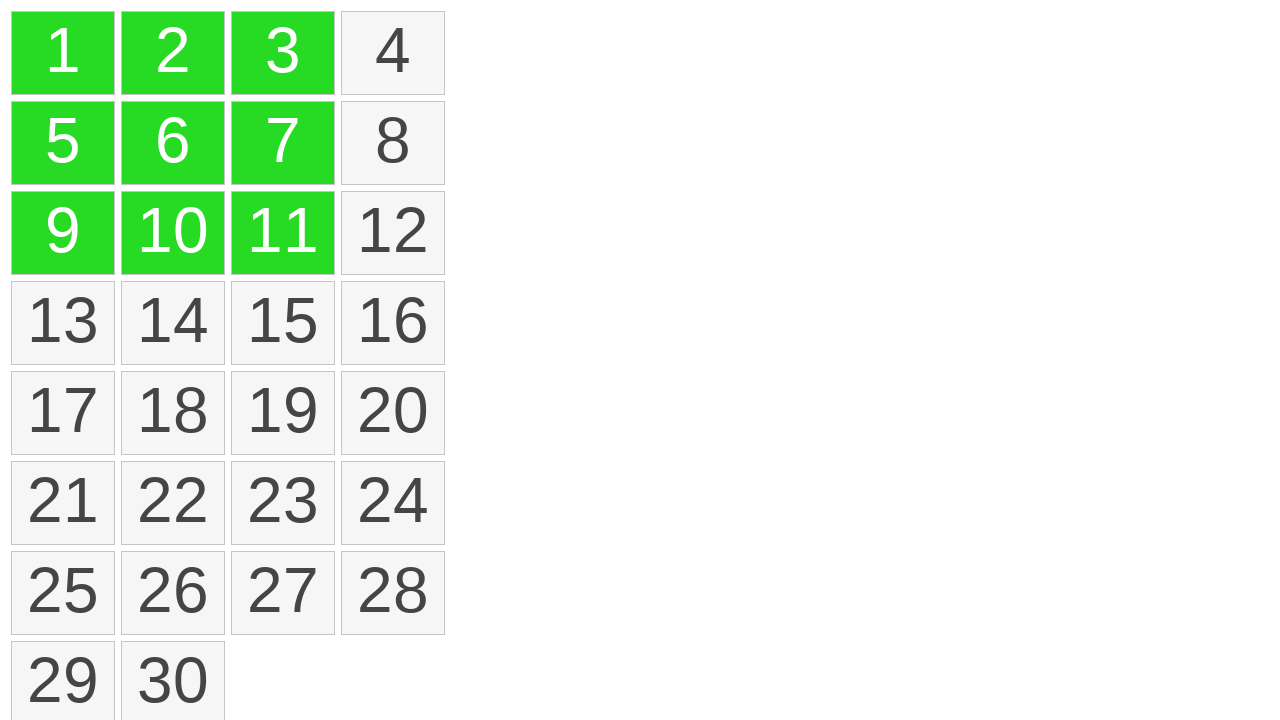

Located all selected items with ui-selected class
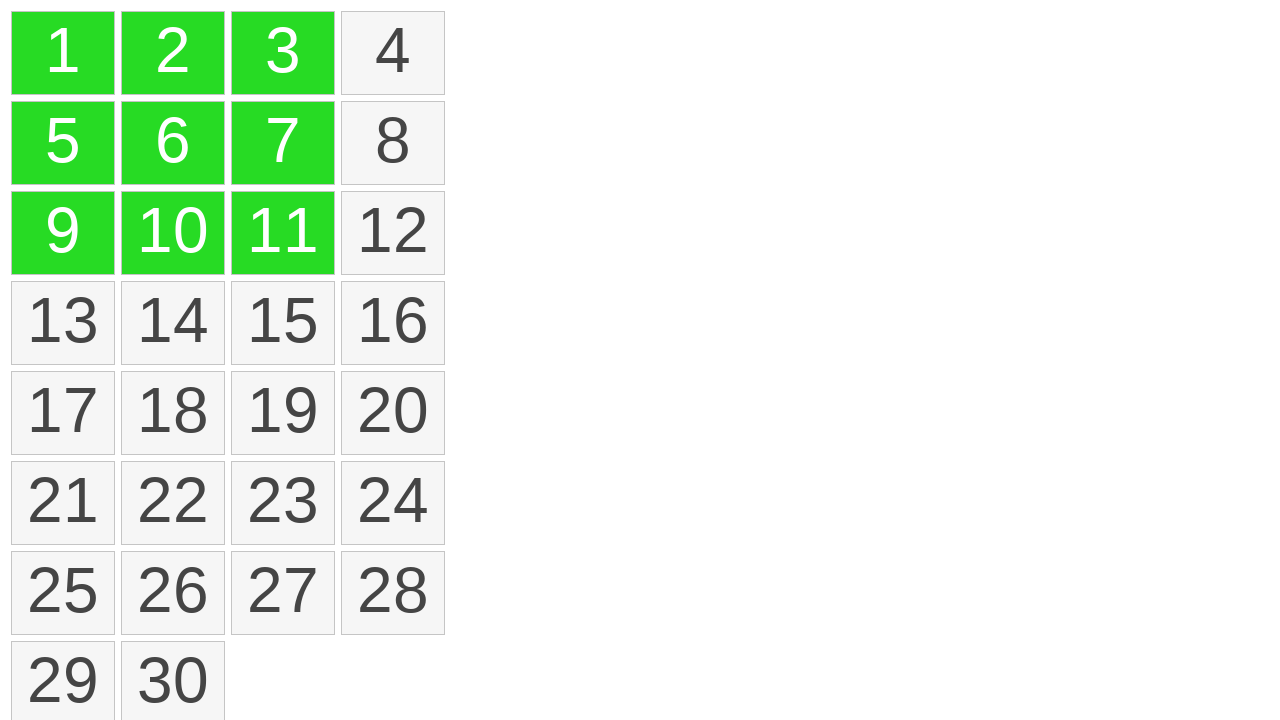

Verified that exactly 9 items are selected
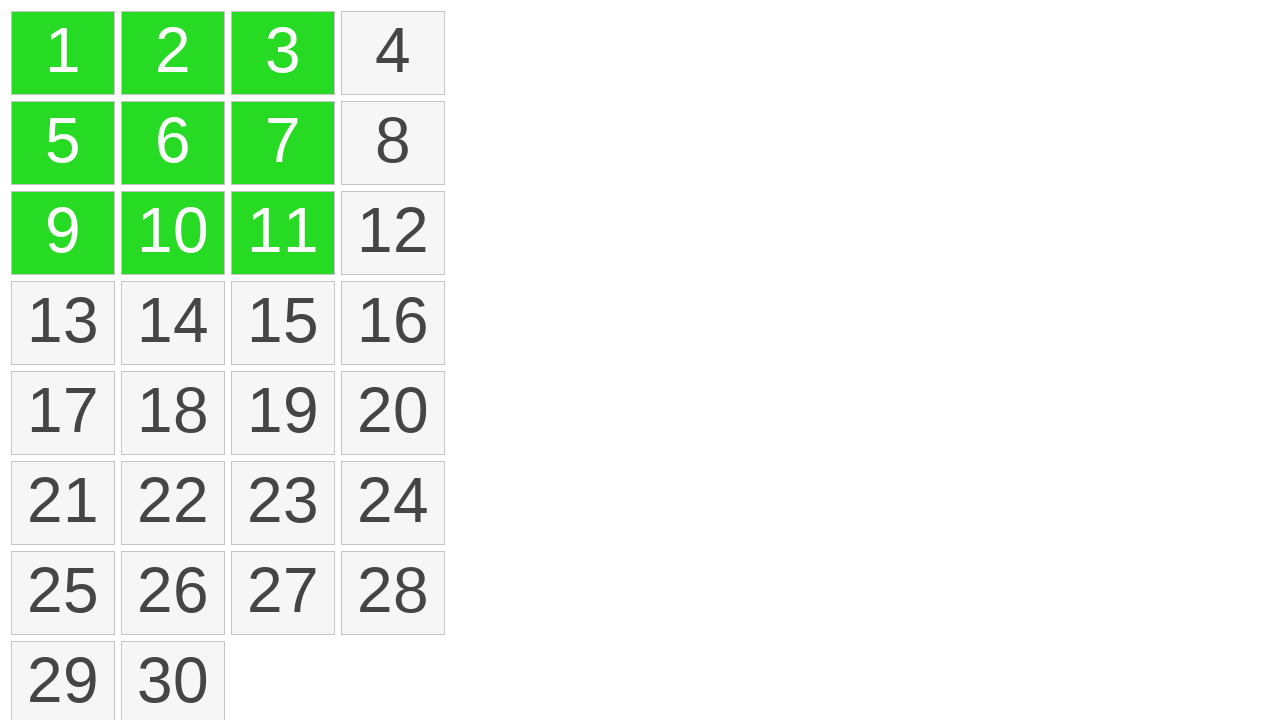

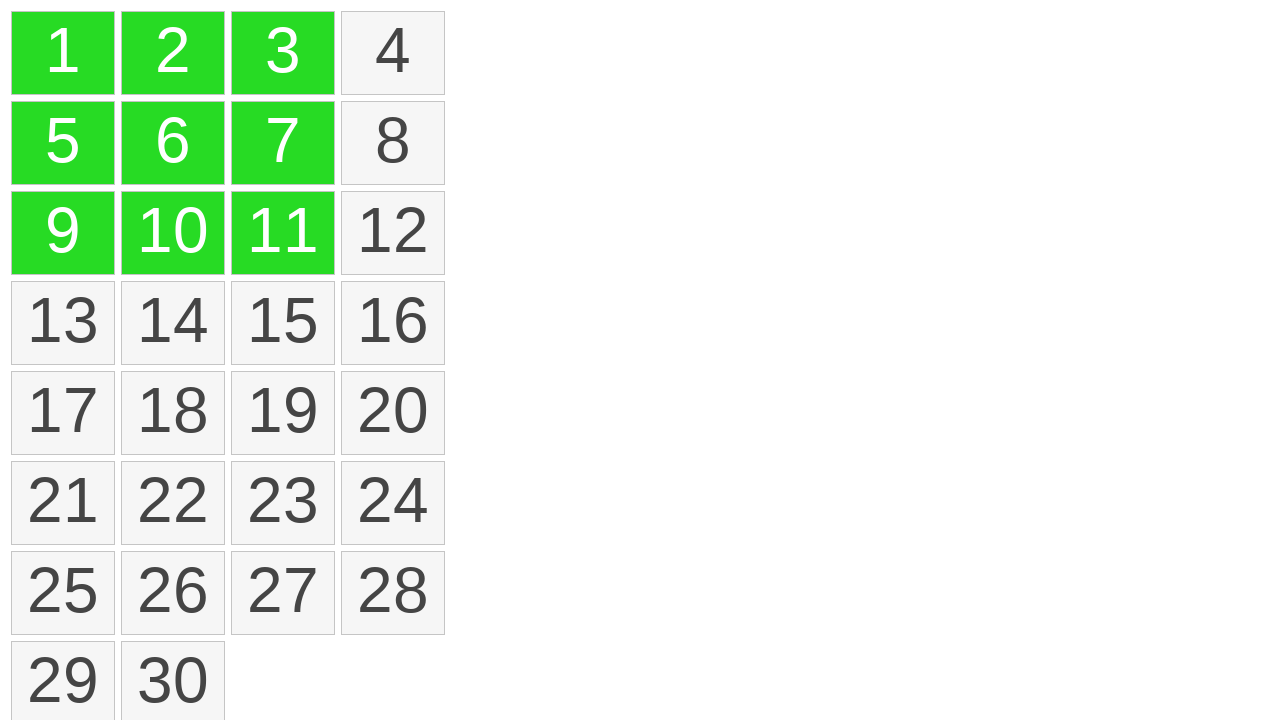